Navigates to an OpenCart demo site and verifies the page loads by checking the page title

Starting URL: https://naveenautomationlabs.com/opencart/

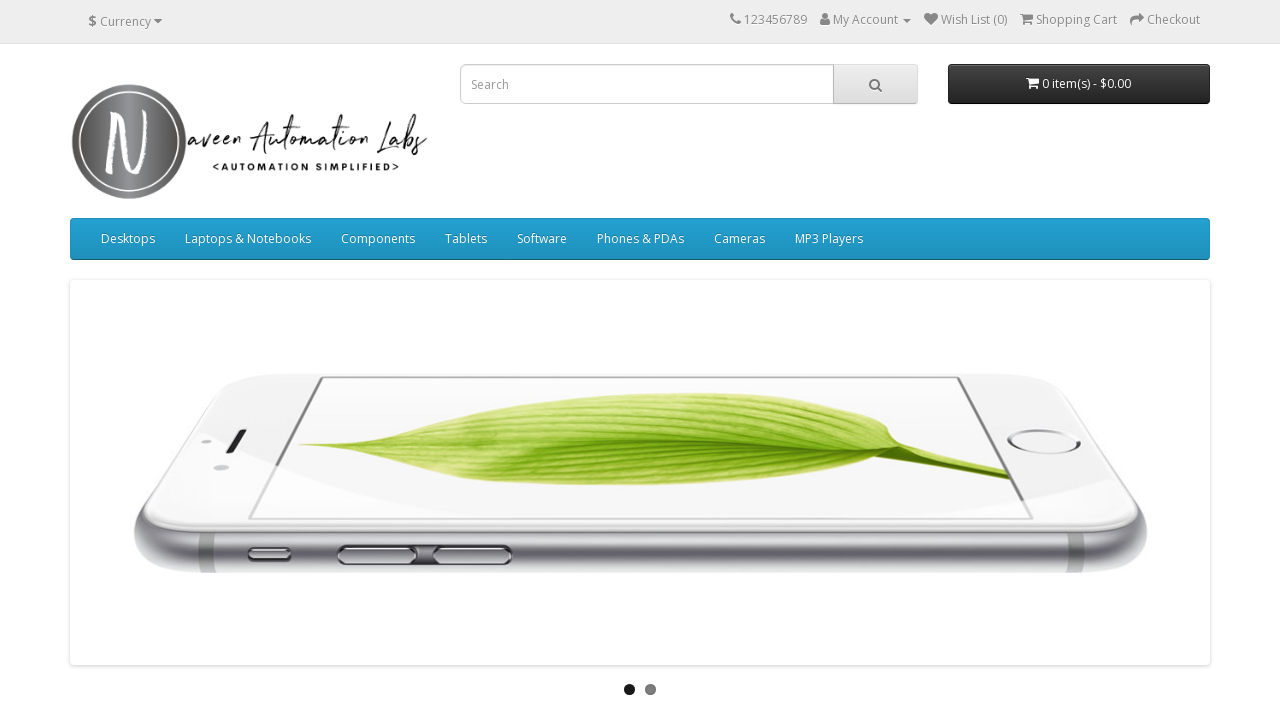

Waited for page to reach domcontentloaded state
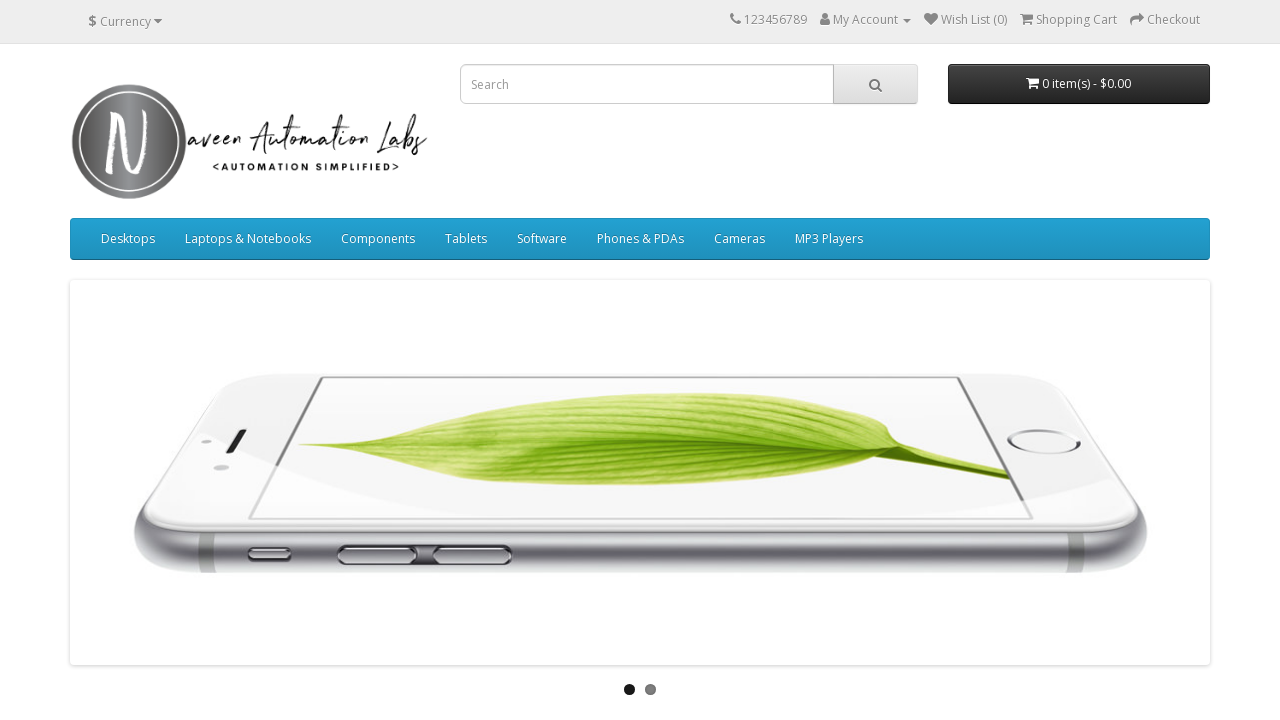

Retrieved page title
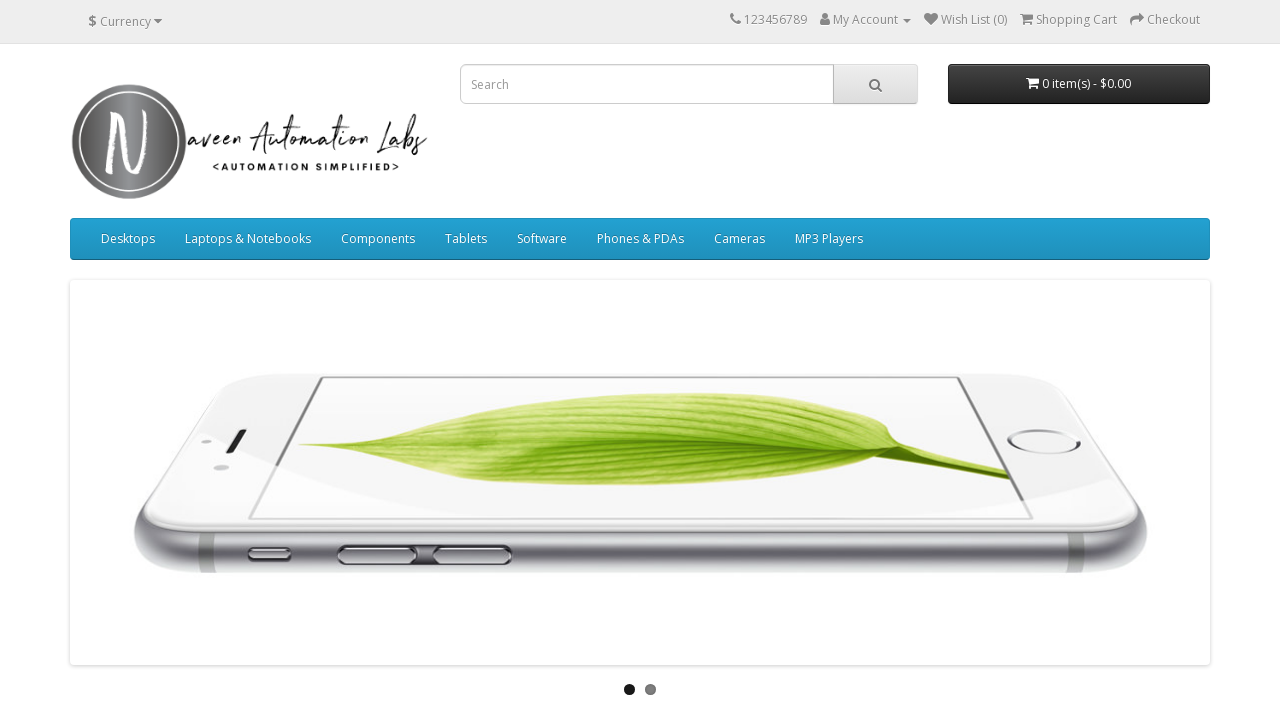

Verified page title is not empty and is accessible
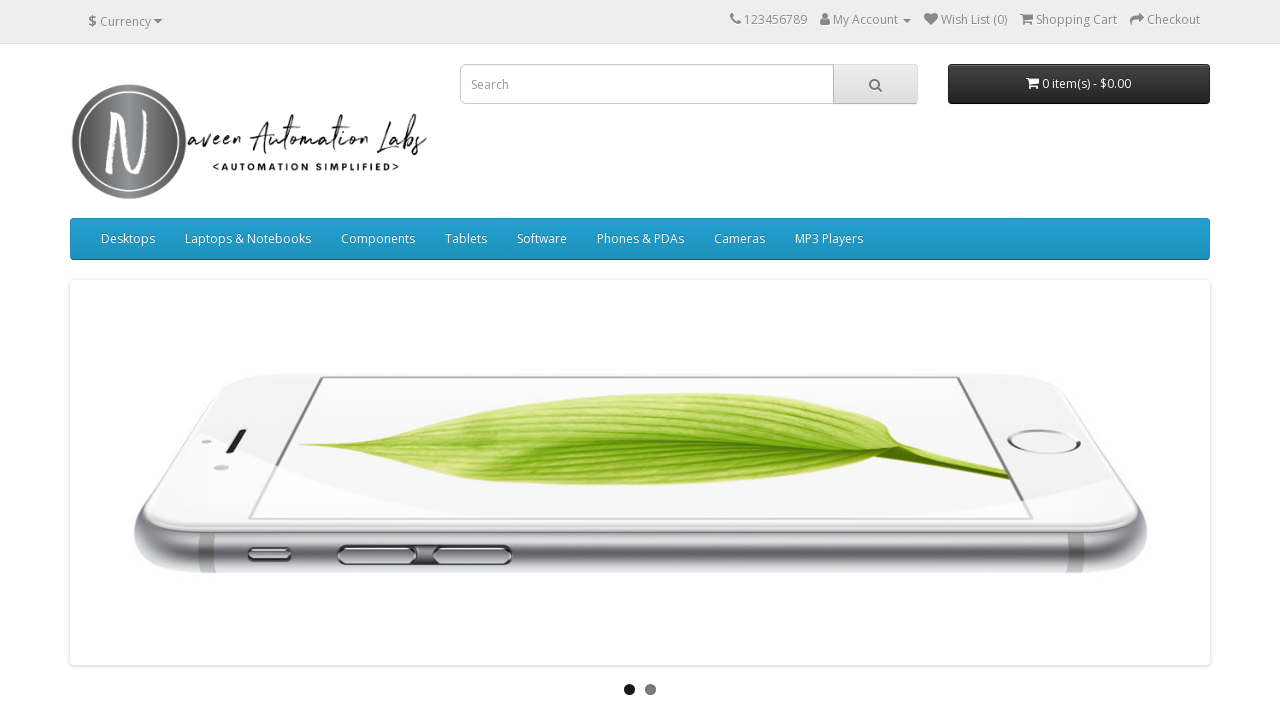

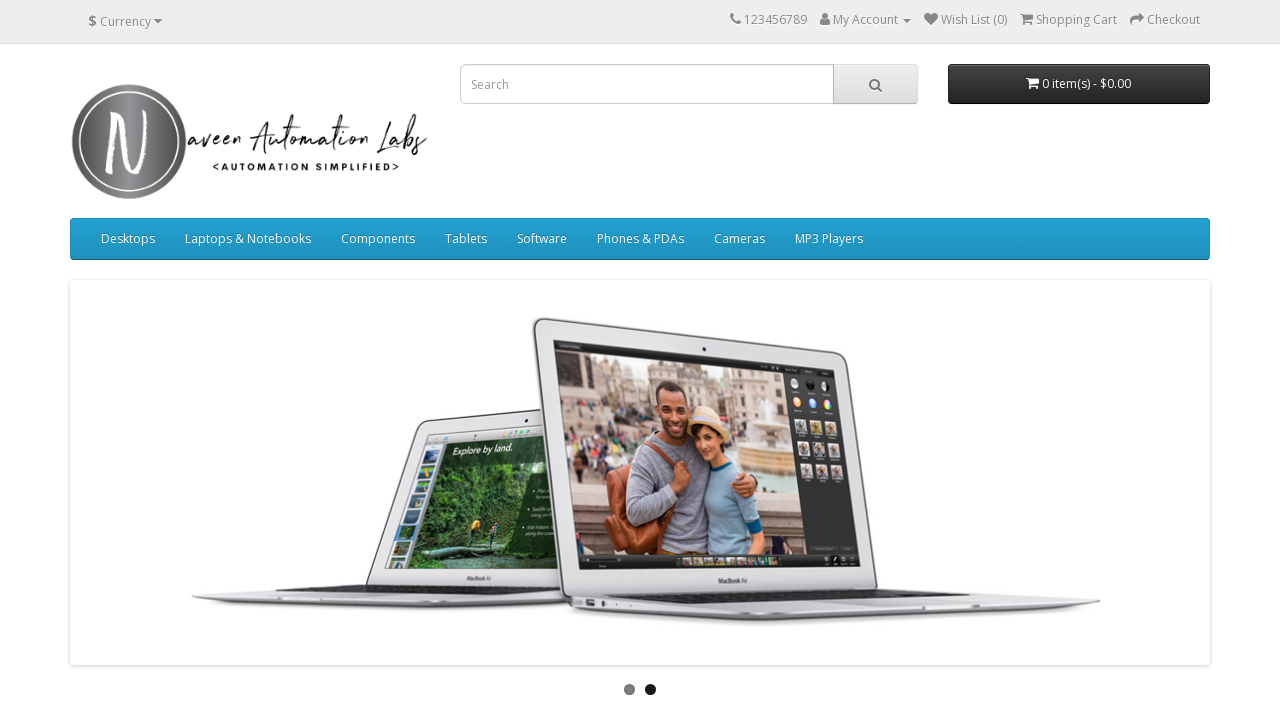